Tests file upload functionality by selecting a file and submitting the upload form

Starting URL: https://the-internet.herokuapp.com/upload

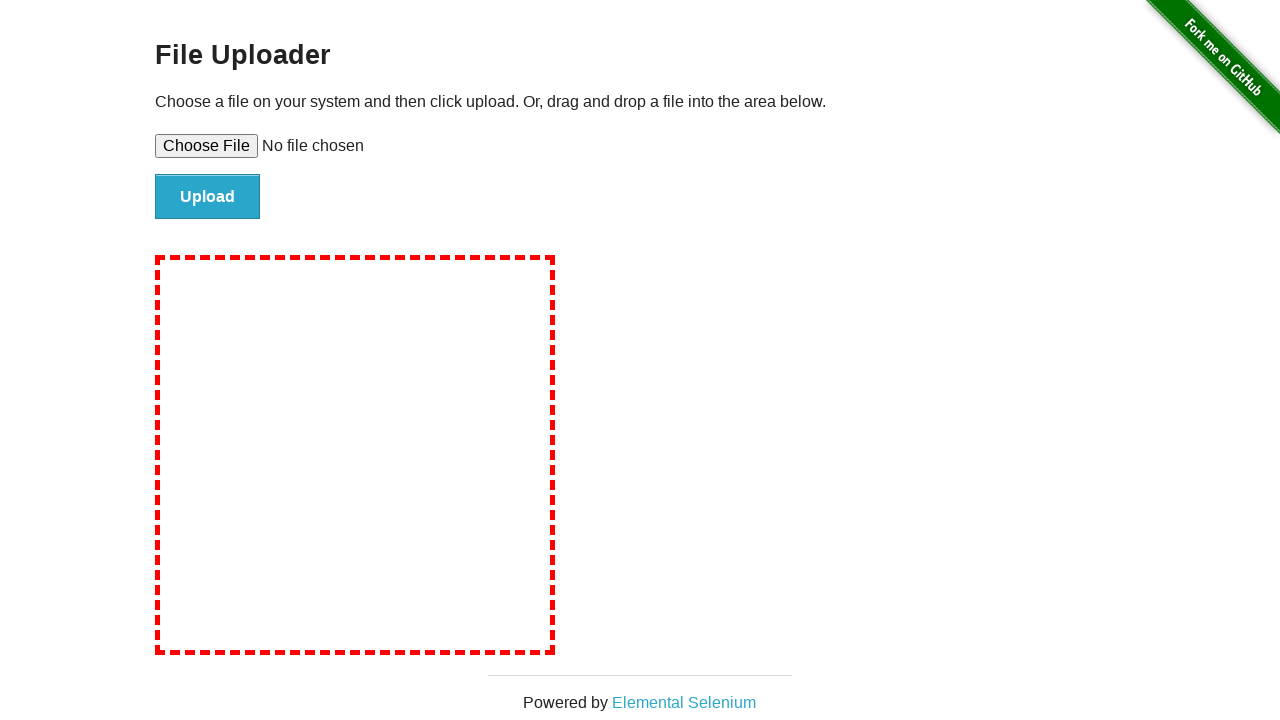

Selected file for upload using file input element
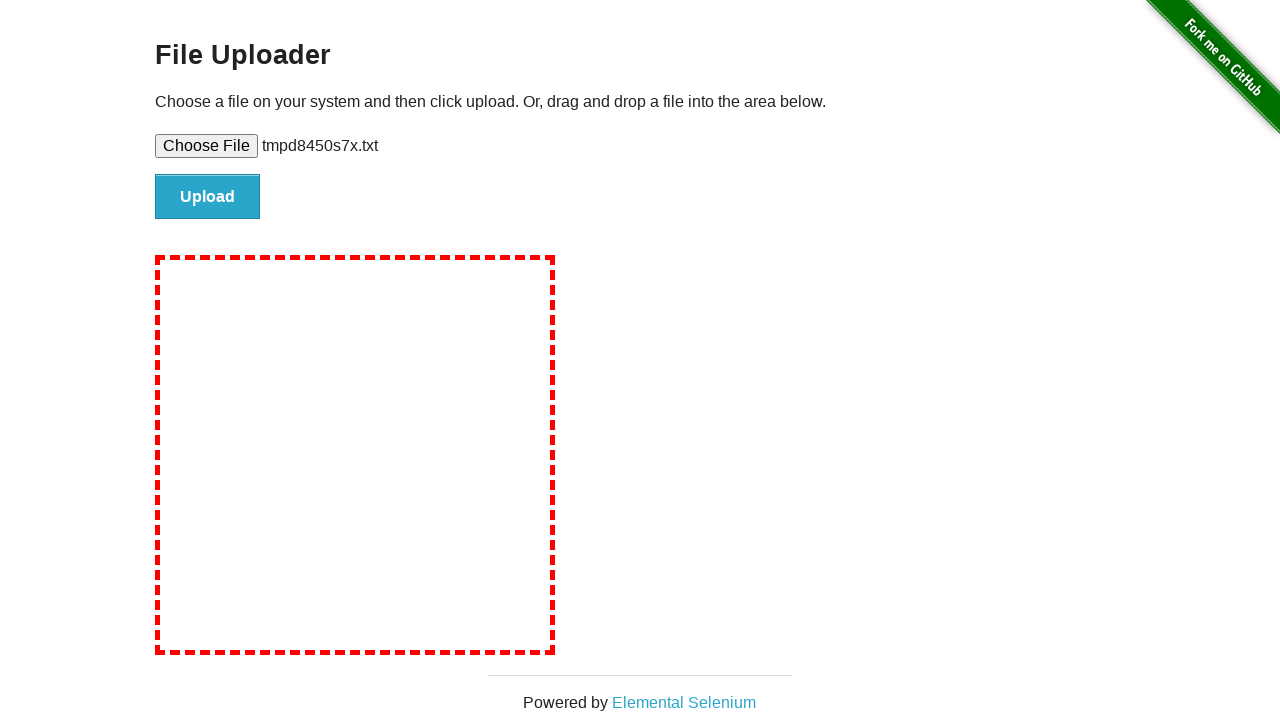

Clicked submit button to upload the file at (208, 197) on #file-submit
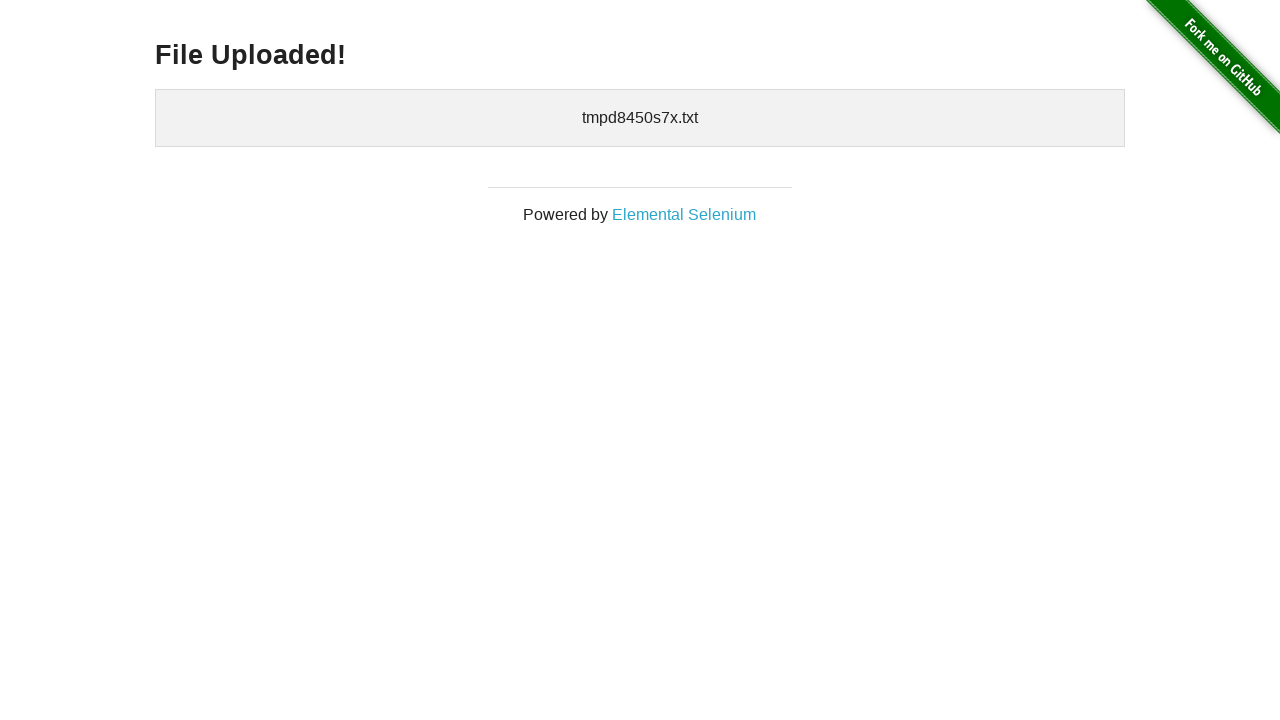

File upload completed and confirmation displayed
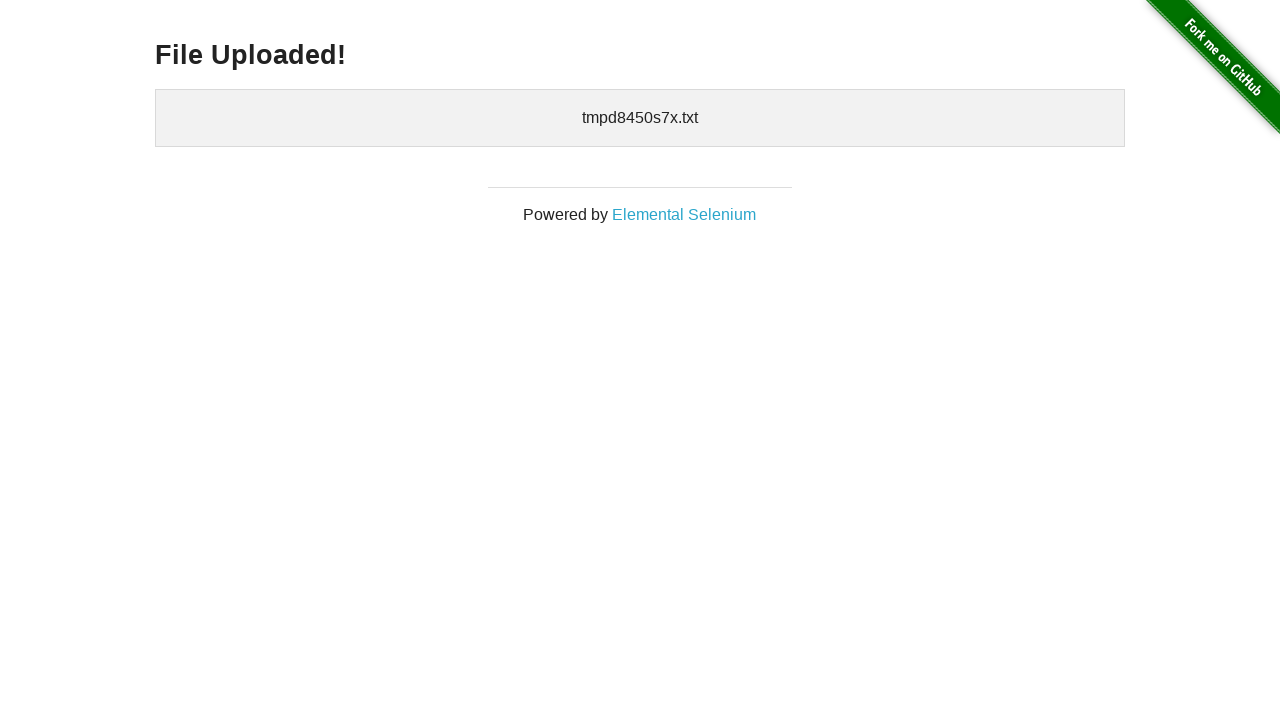

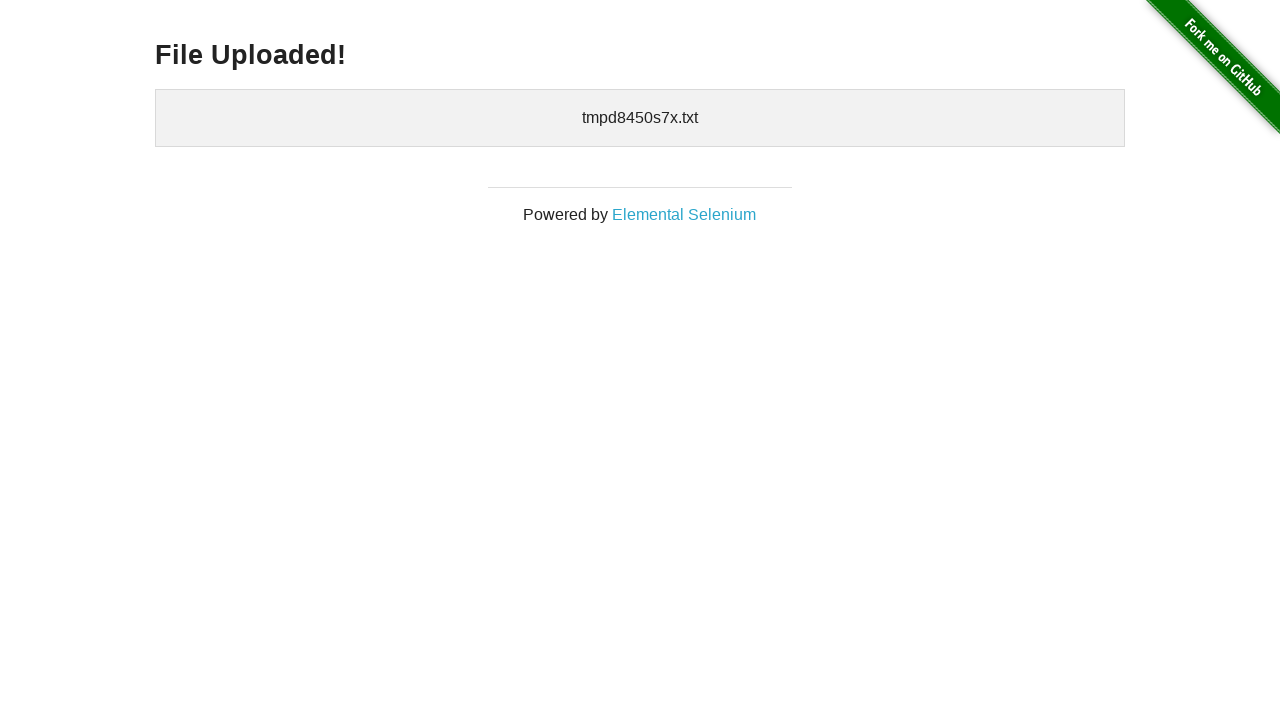